Tests custom dropdown functionality by selecting different options from speed and number dropdowns on jQuery UI demo page

Starting URL: http://jqueryui.com/resources/demos/selectmenu/default.html

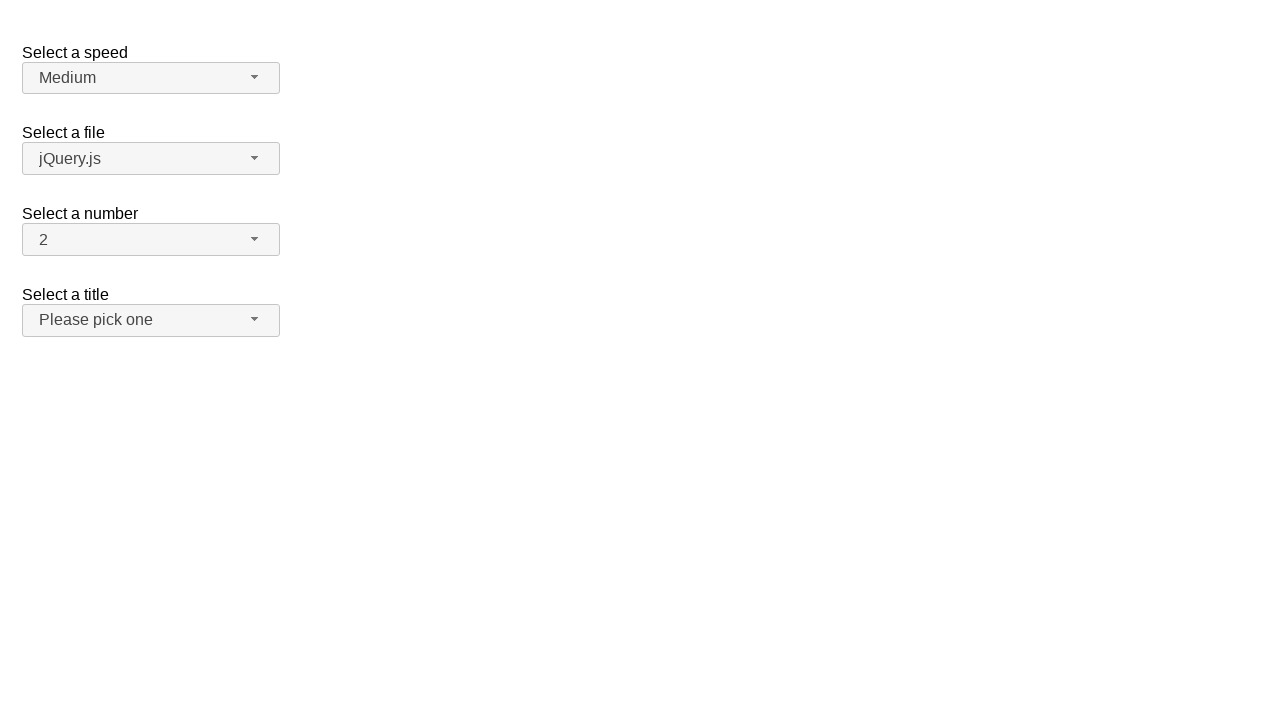

Clicked speed dropdown button to open menu at (151, 78) on xpath=//span[@id='speed-button']
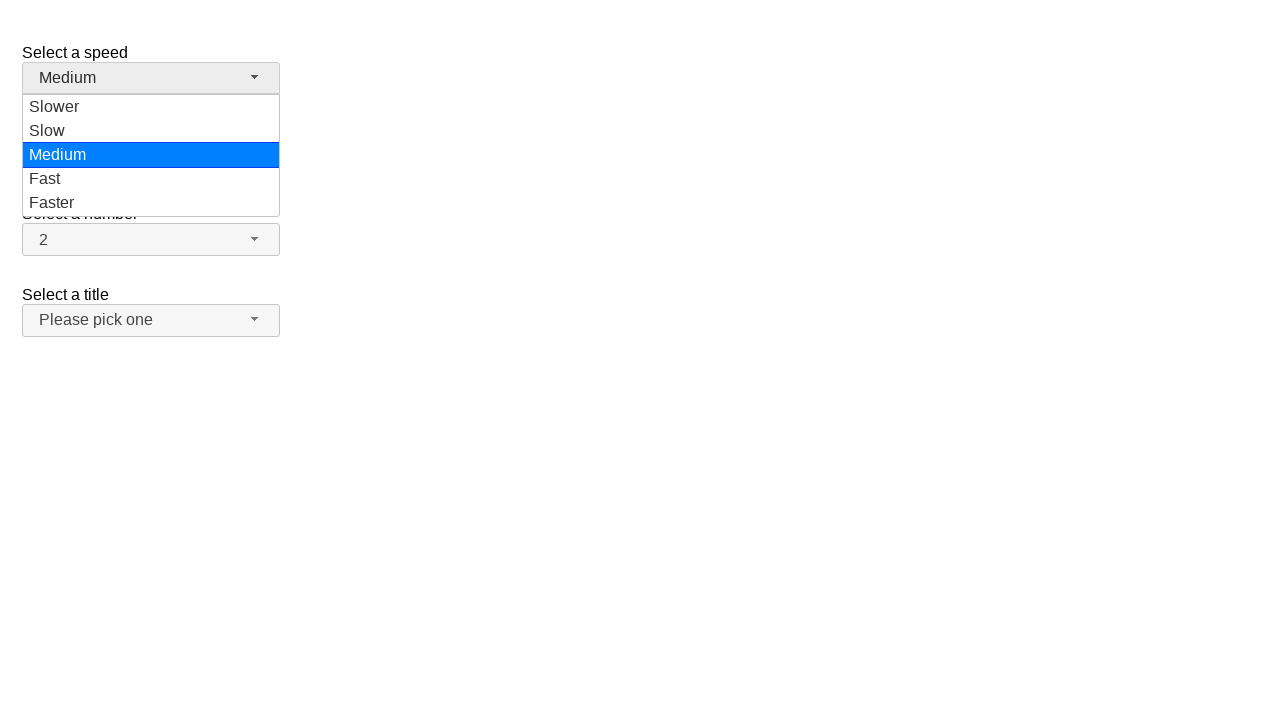

Speed dropdown menu loaded
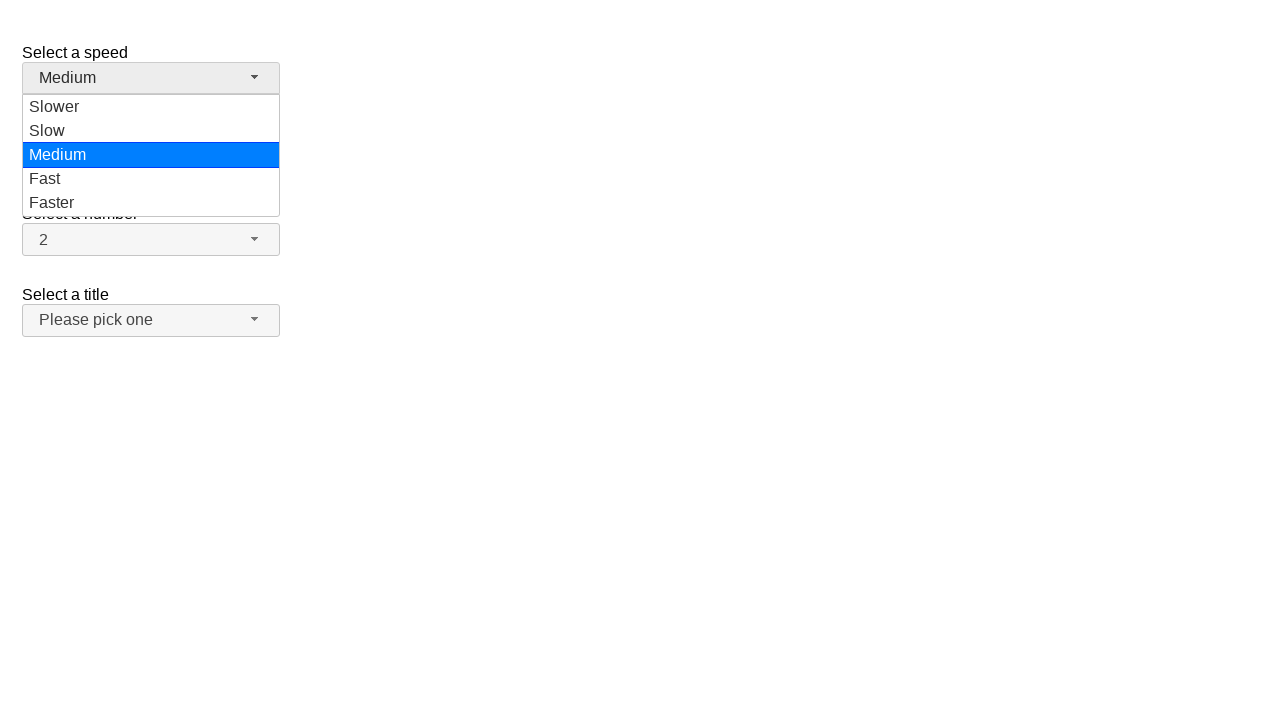

Scrolled Medium option into view
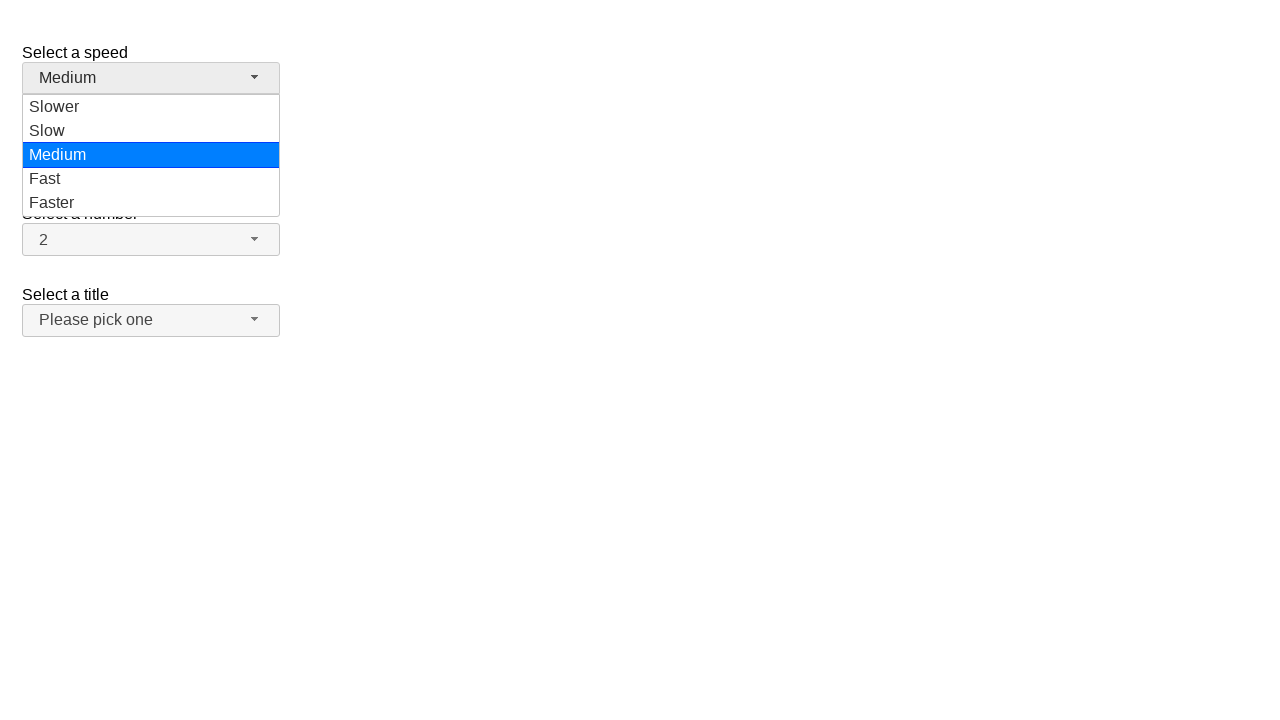

Selected 'Medium' from speed dropdown at (151, 155) on xpath=//ul[@id='speed-menu']//div >> nth=2
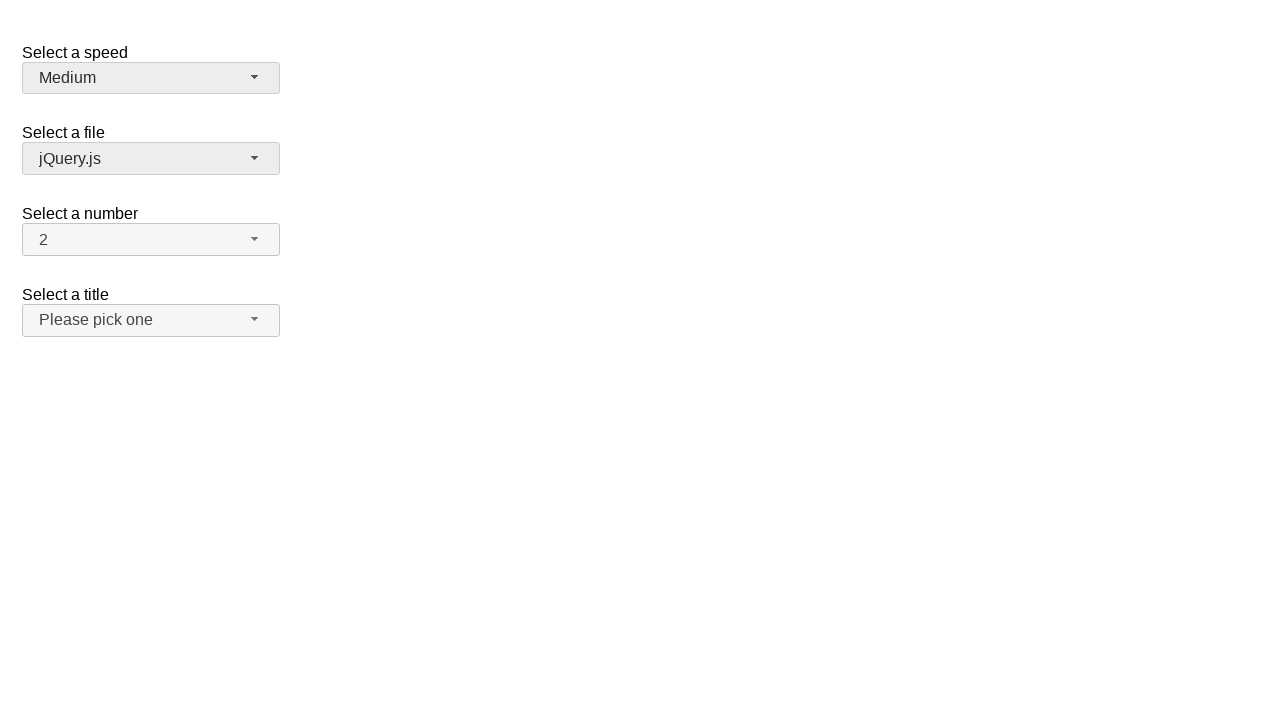

Verified 'Medium' is selected in speed dropdown
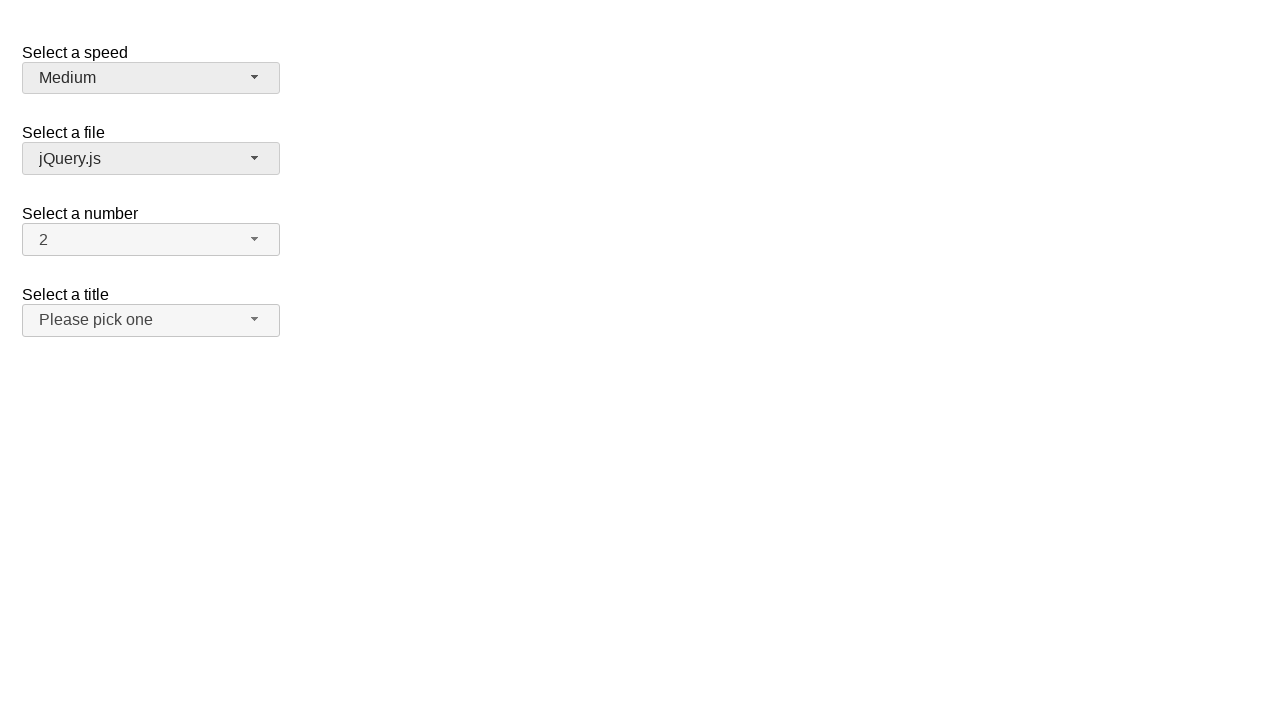

Clicked speed dropdown button to open menu again at (151, 78) on xpath=//span[@id='speed-button']
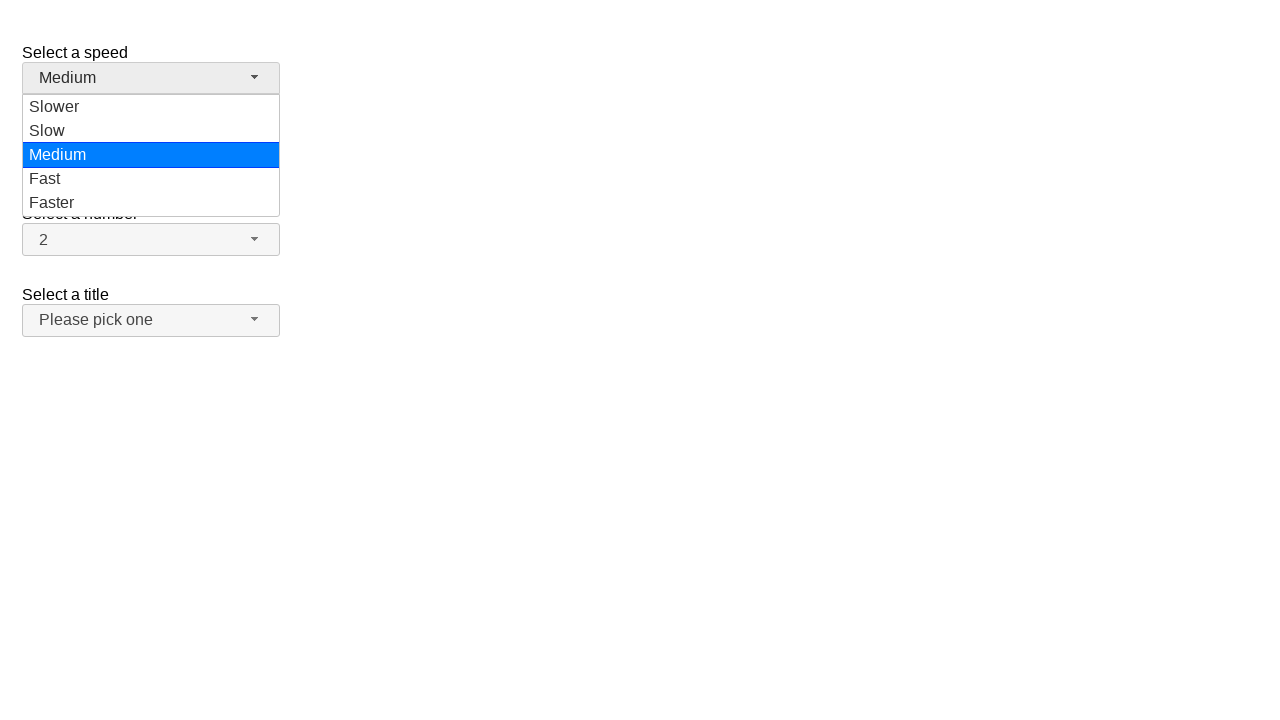

Speed dropdown menu loaded
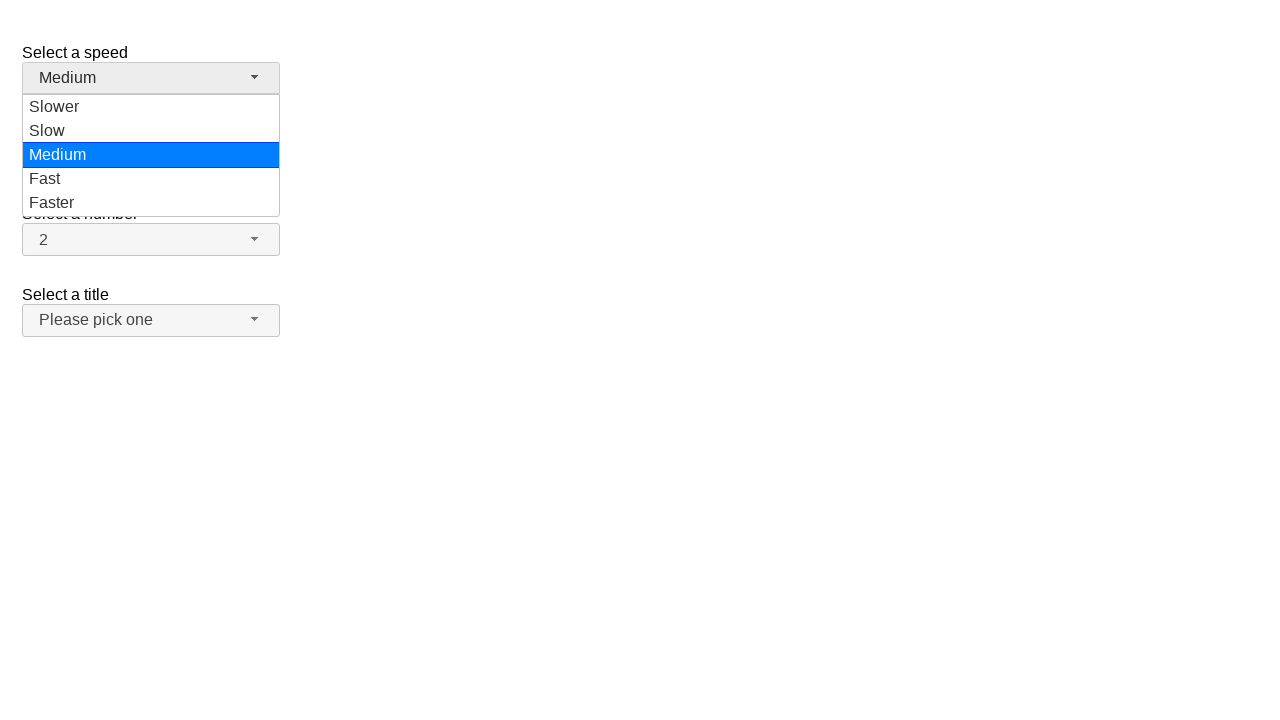

Scrolled Faster option into view
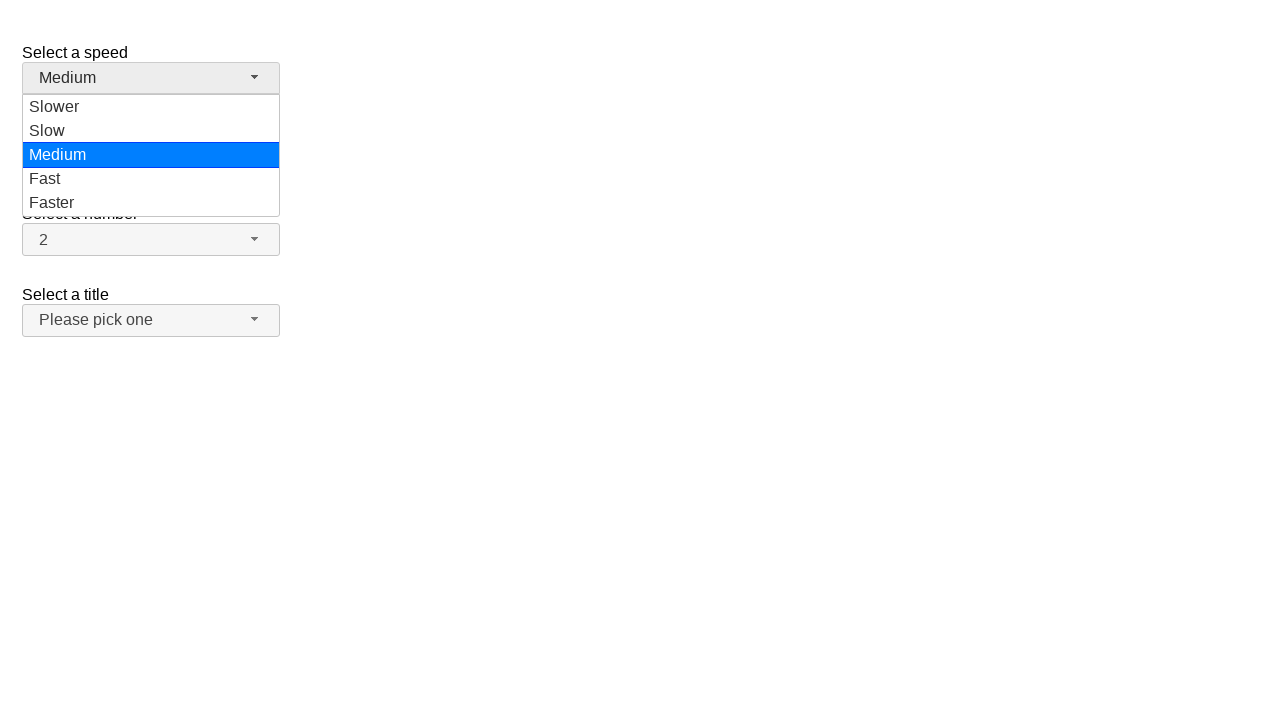

Selected 'Faster' from speed dropdown at (151, 203) on xpath=//ul[@id='speed-menu']//div >> nth=4
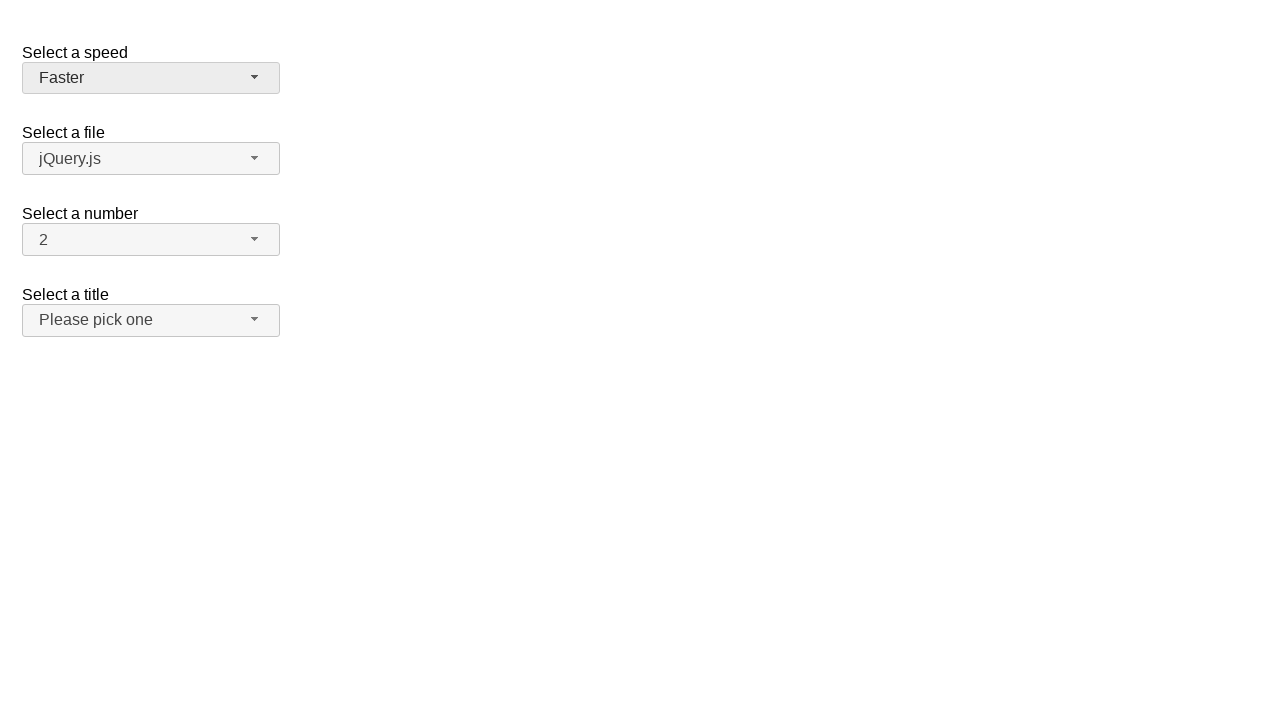

Clicked speed dropdown button to open menu at (151, 78) on xpath=//span[@id='speed-button']
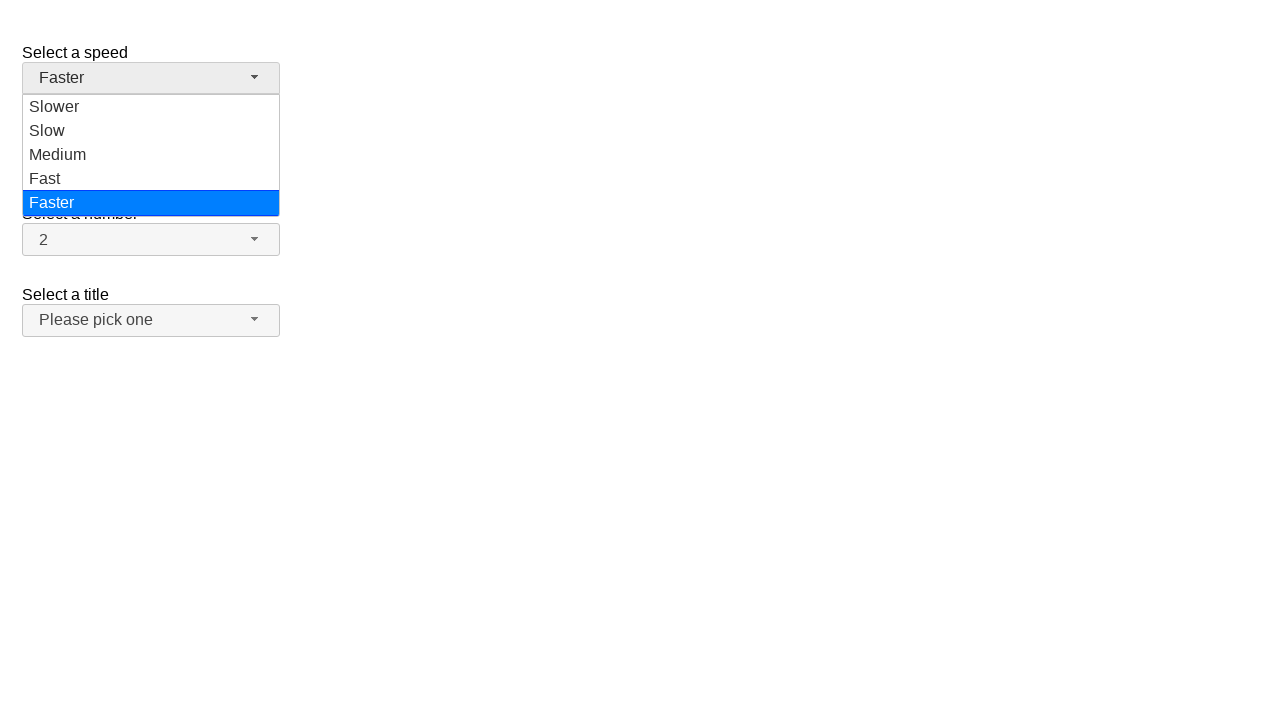

Speed dropdown menu loaded
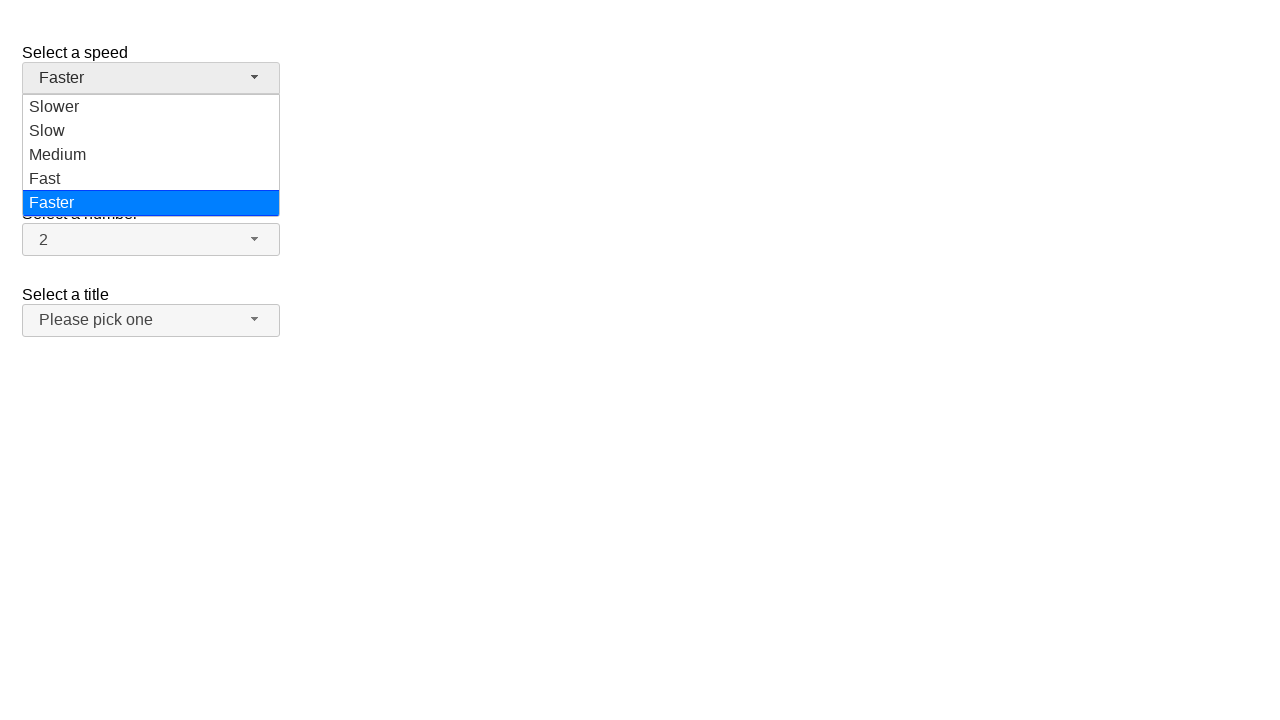

Scrolled Slow option into view
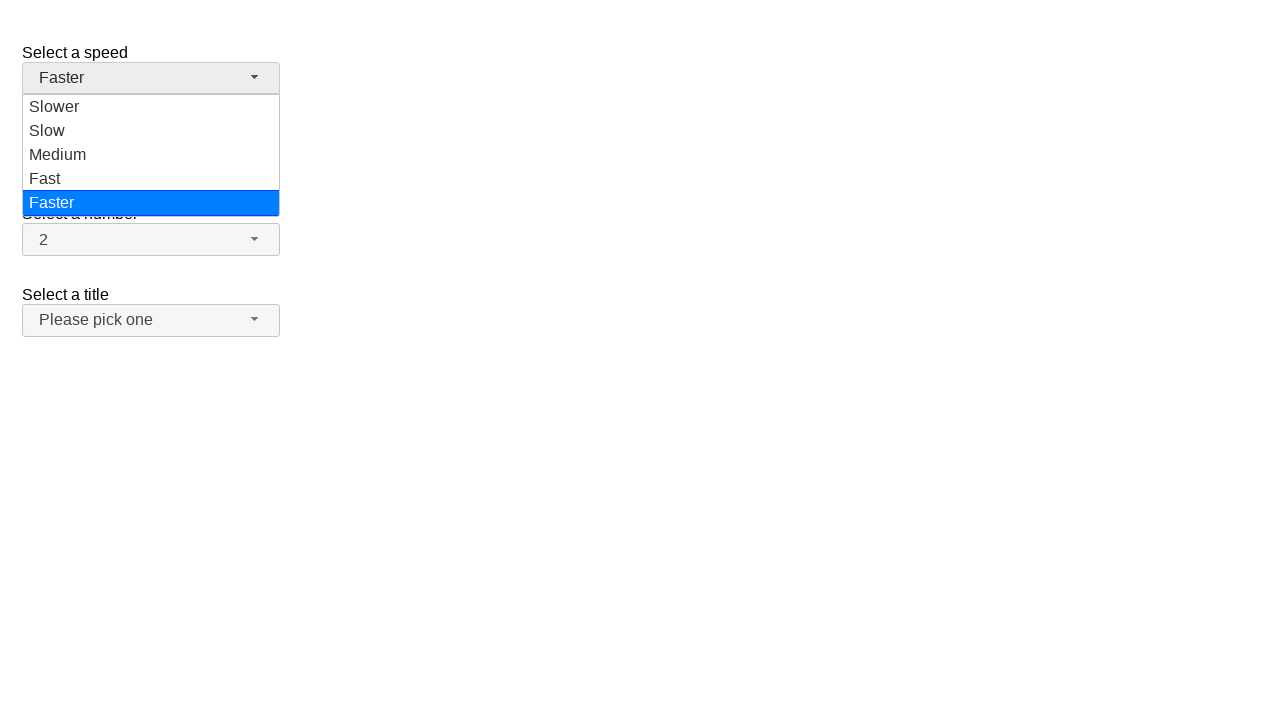

Selected 'Slow' from speed dropdown at (151, 131) on xpath=//ul[@id='speed-menu']//div >> nth=1
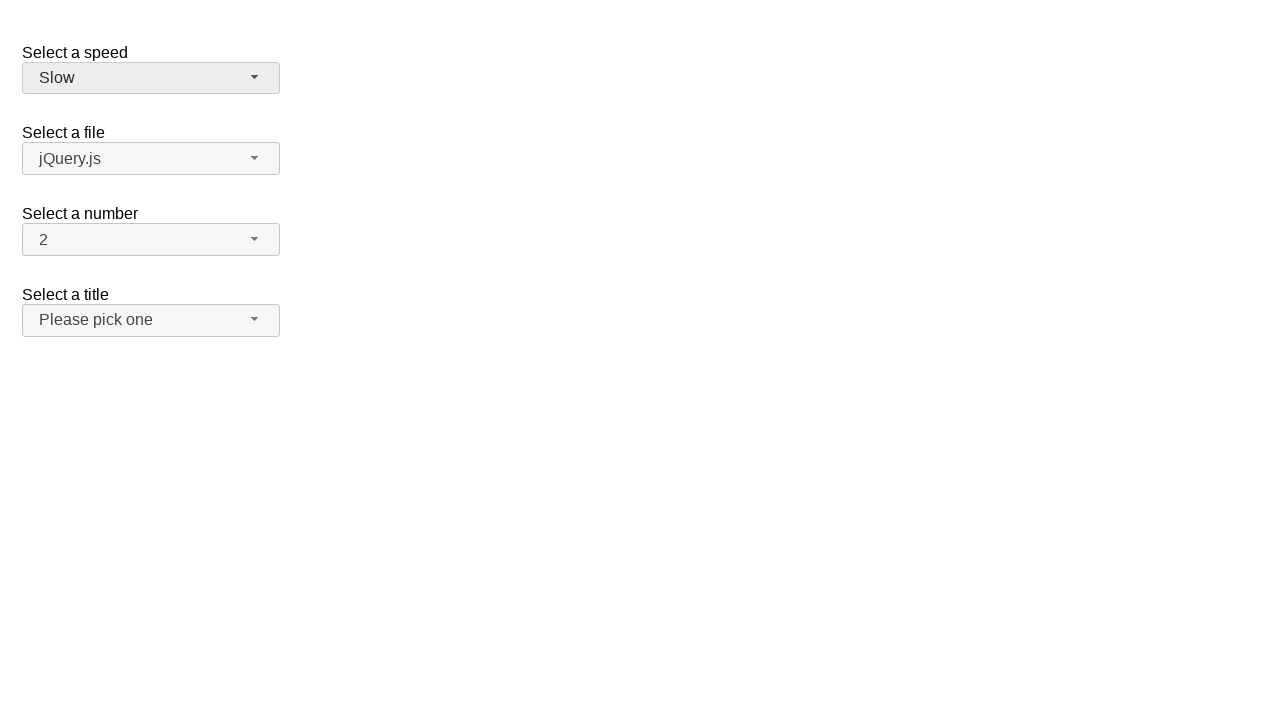

Clicked number dropdown button to open menu at (151, 240) on xpath=//span[@id='number-button']
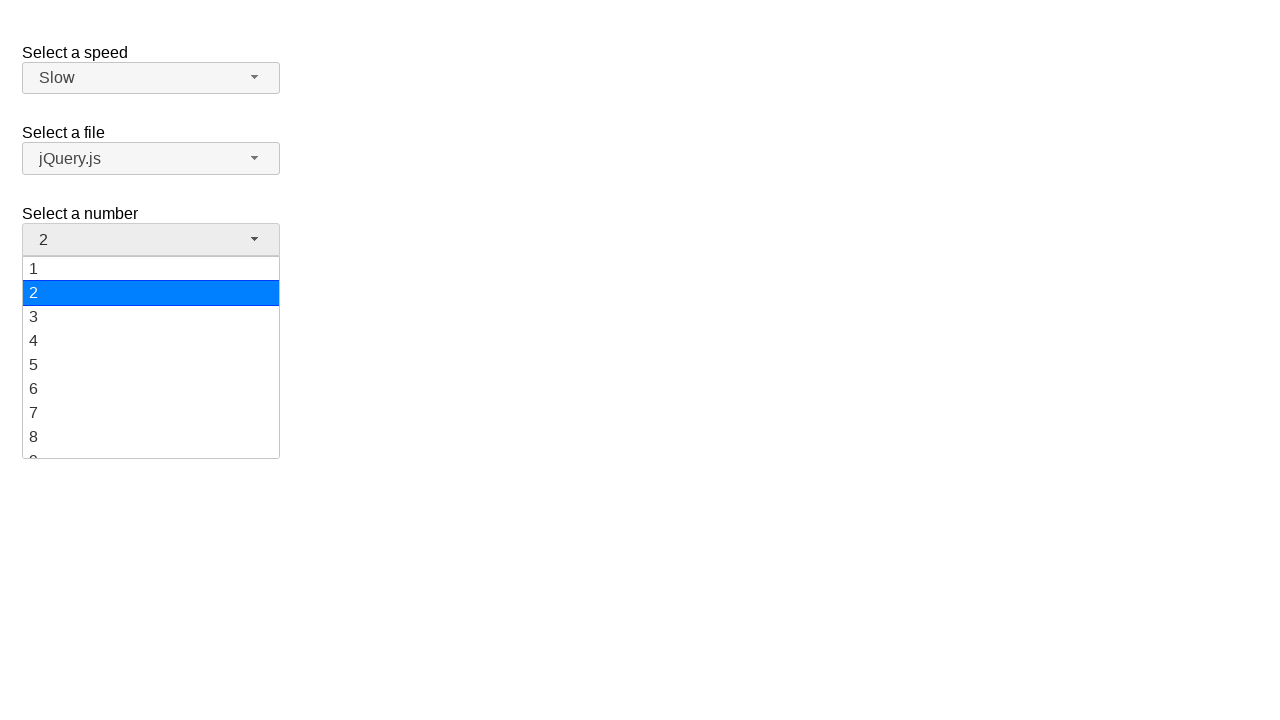

Number dropdown menu loaded
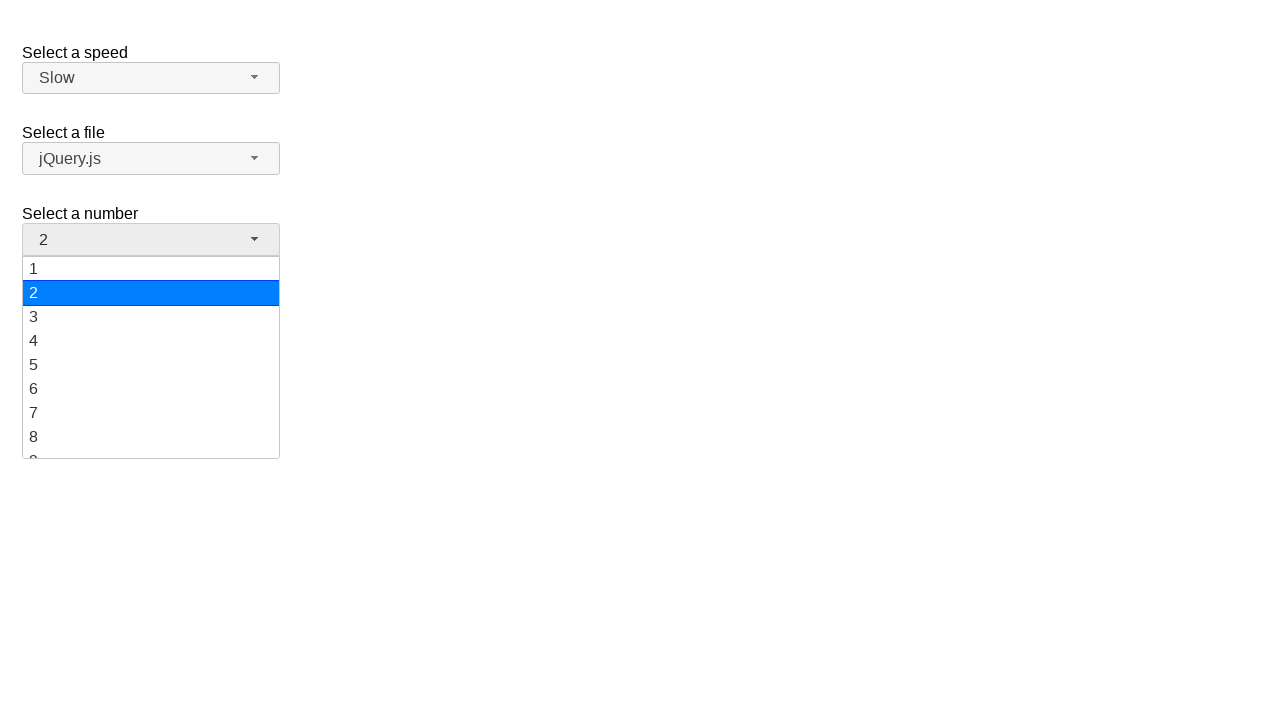

Scrolled '19' option into view
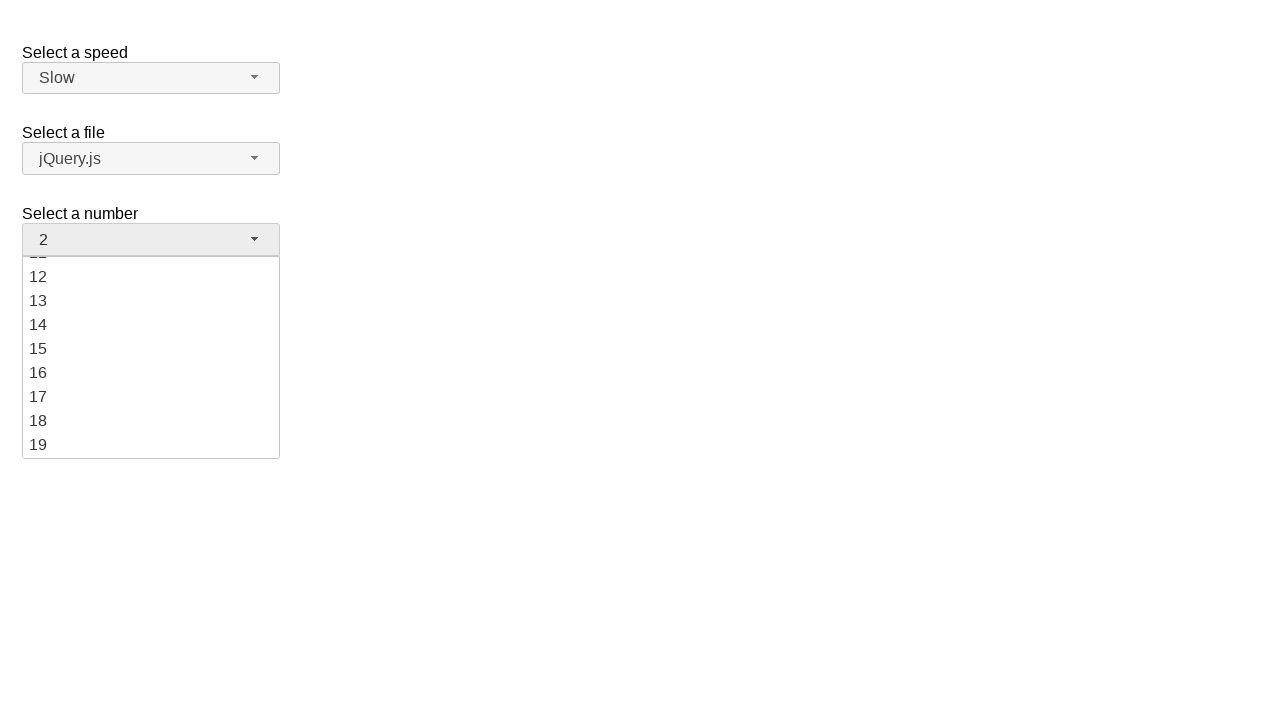

Selected '19' from number dropdown at (151, 445) on xpath=//ul[@id='number-menu']//div >> nth=18
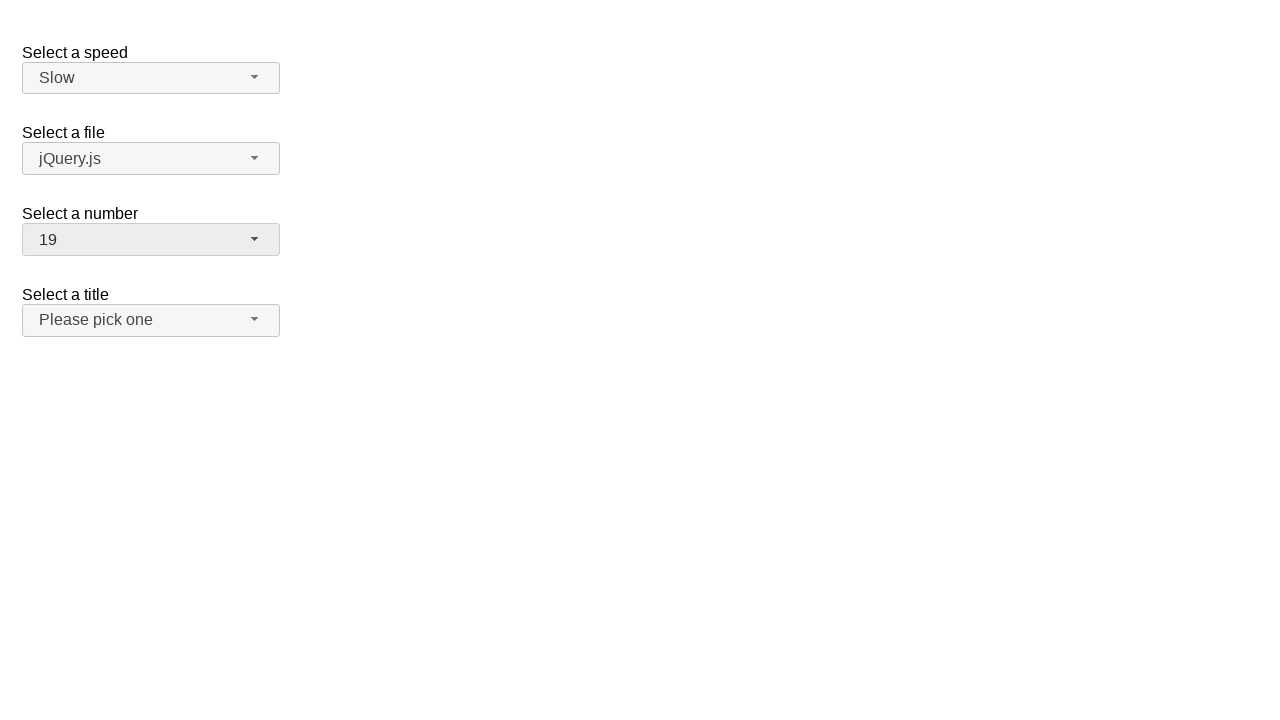

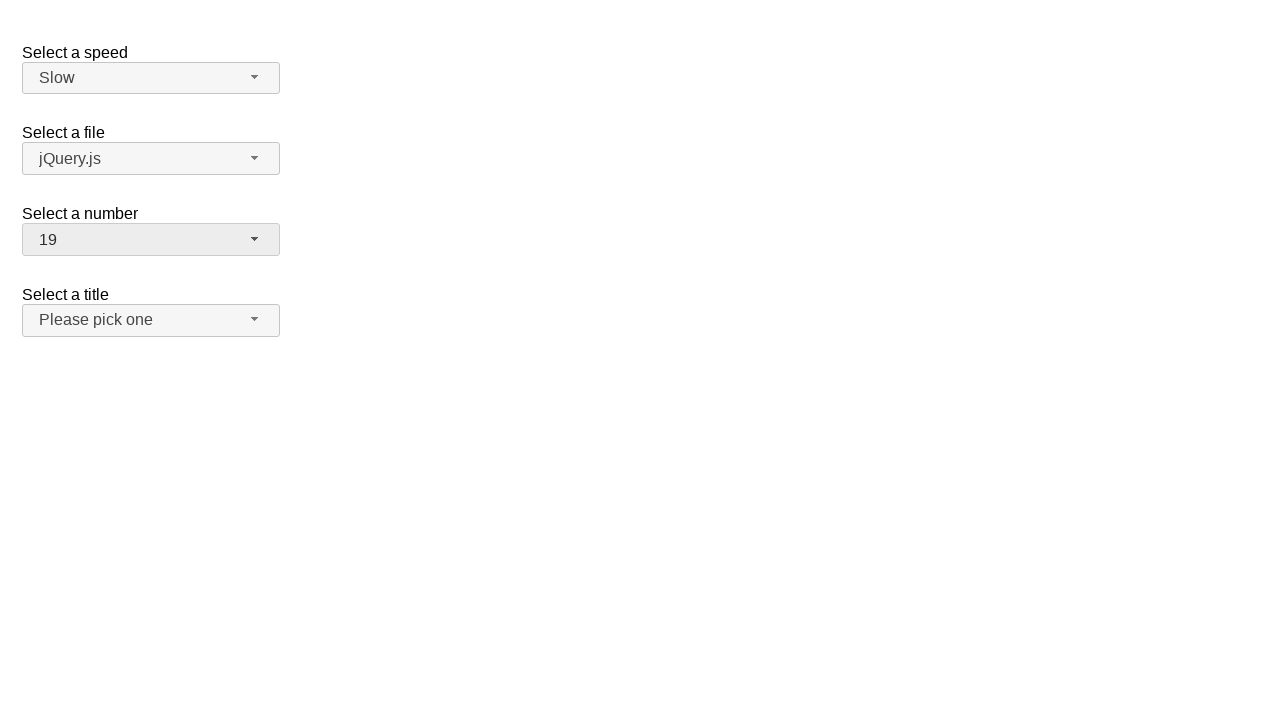